Tests form validation by submitting an empty form to trigger error messages, then filling in a field to verify error message behavior changes

Starting URL: https://qubika.com/

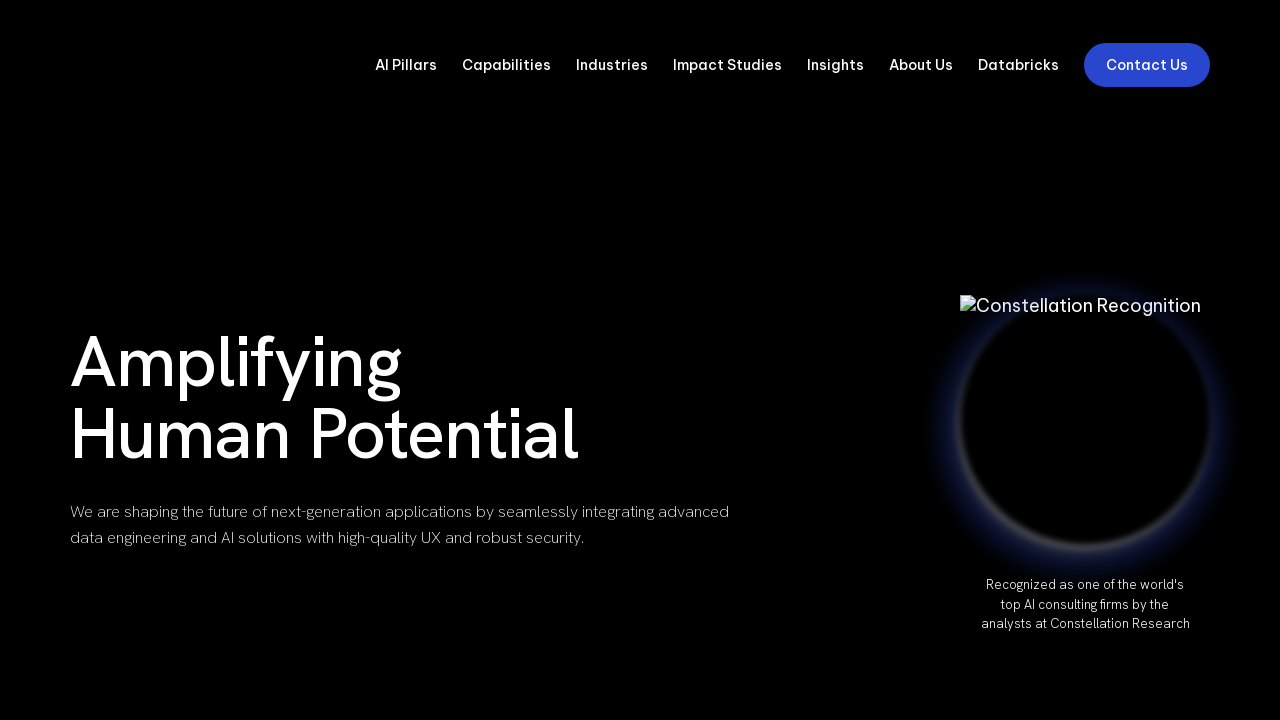

Waited for logo to be visible, page loaded
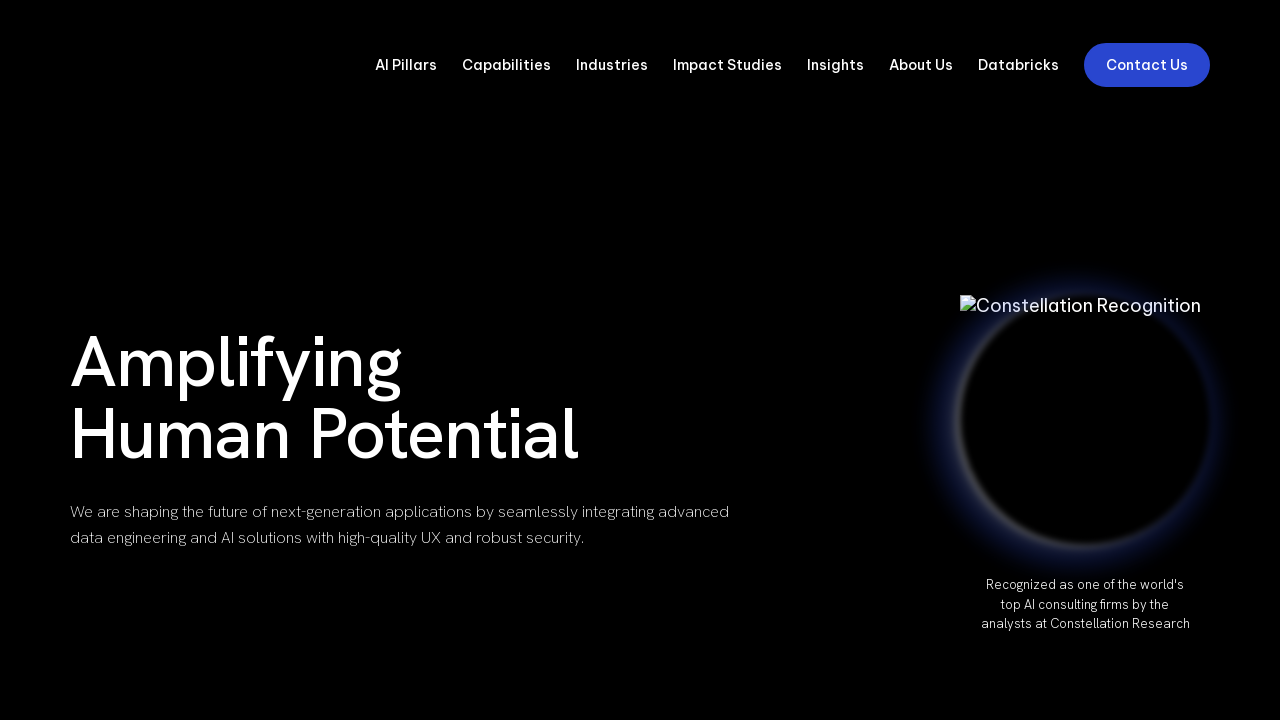

Clicked Contact Us link using selector: a:has-text('Contact Us') at (1147, 65) on a:has-text('Contact Us')
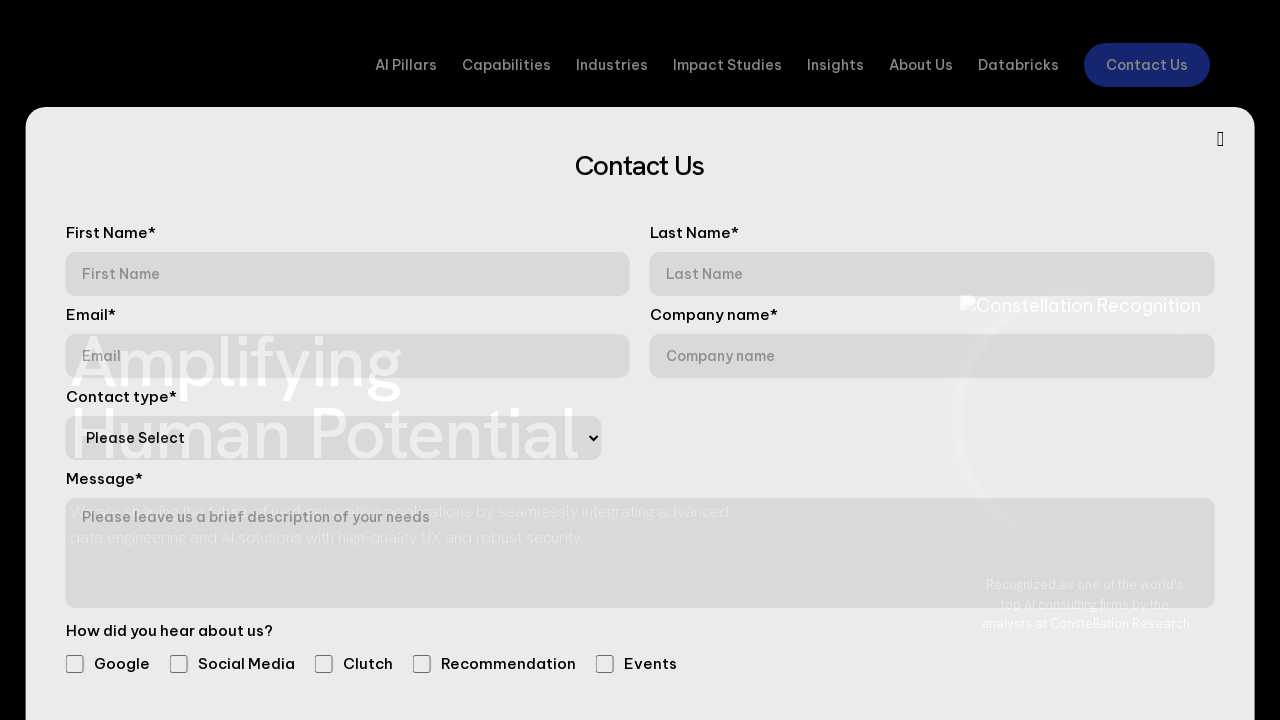

Form loaded and is visible
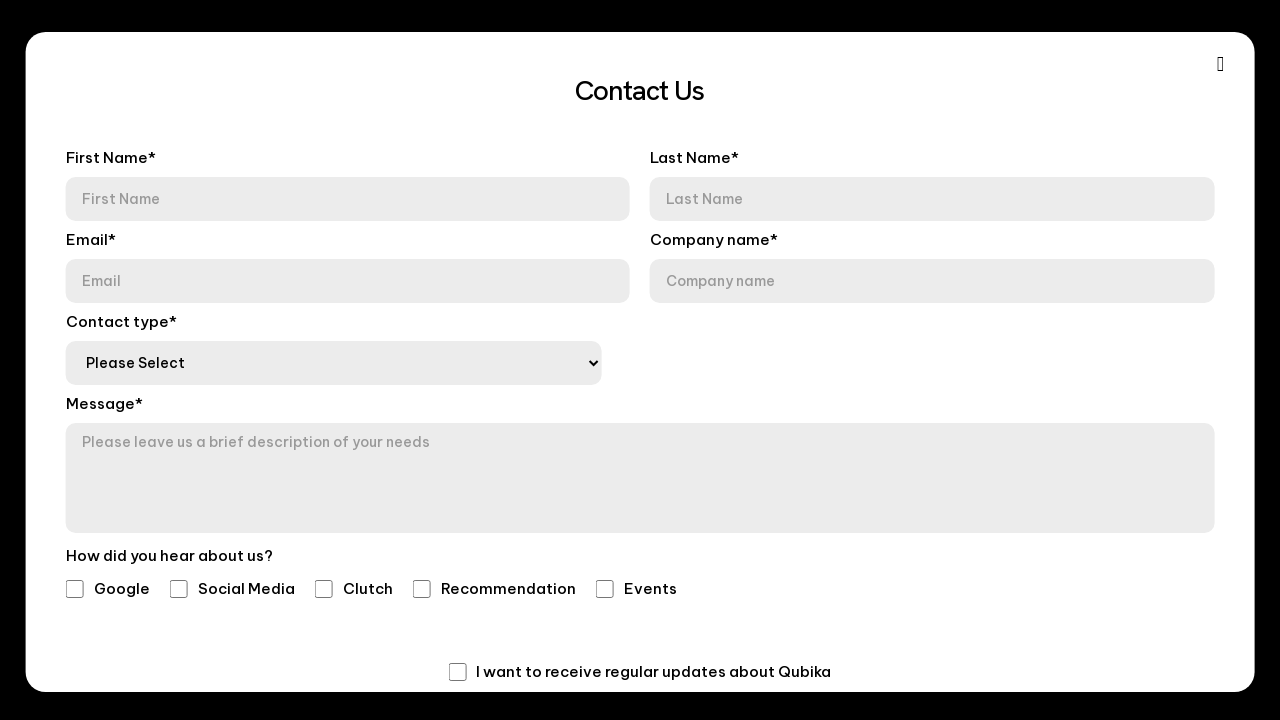

Clicked submit button on empty form to trigger validation errors at (640, 626) on input[type='submit']
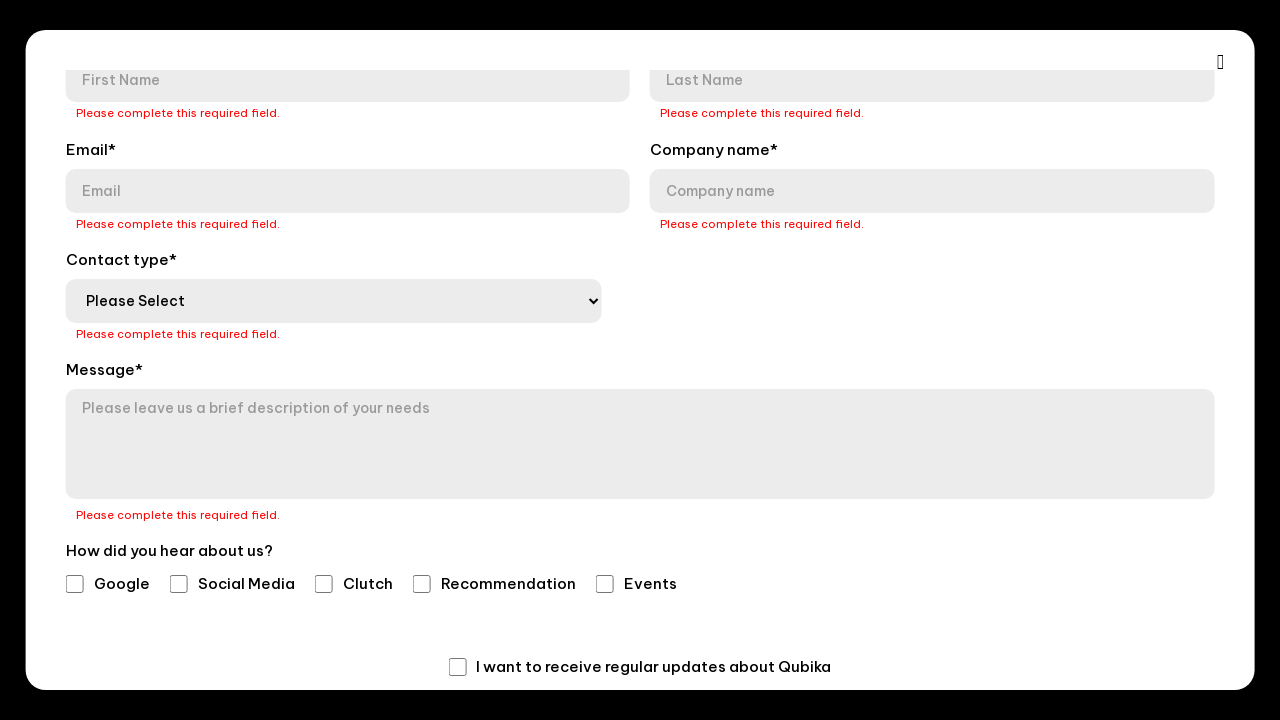

Waited for error messages to appear after form submission
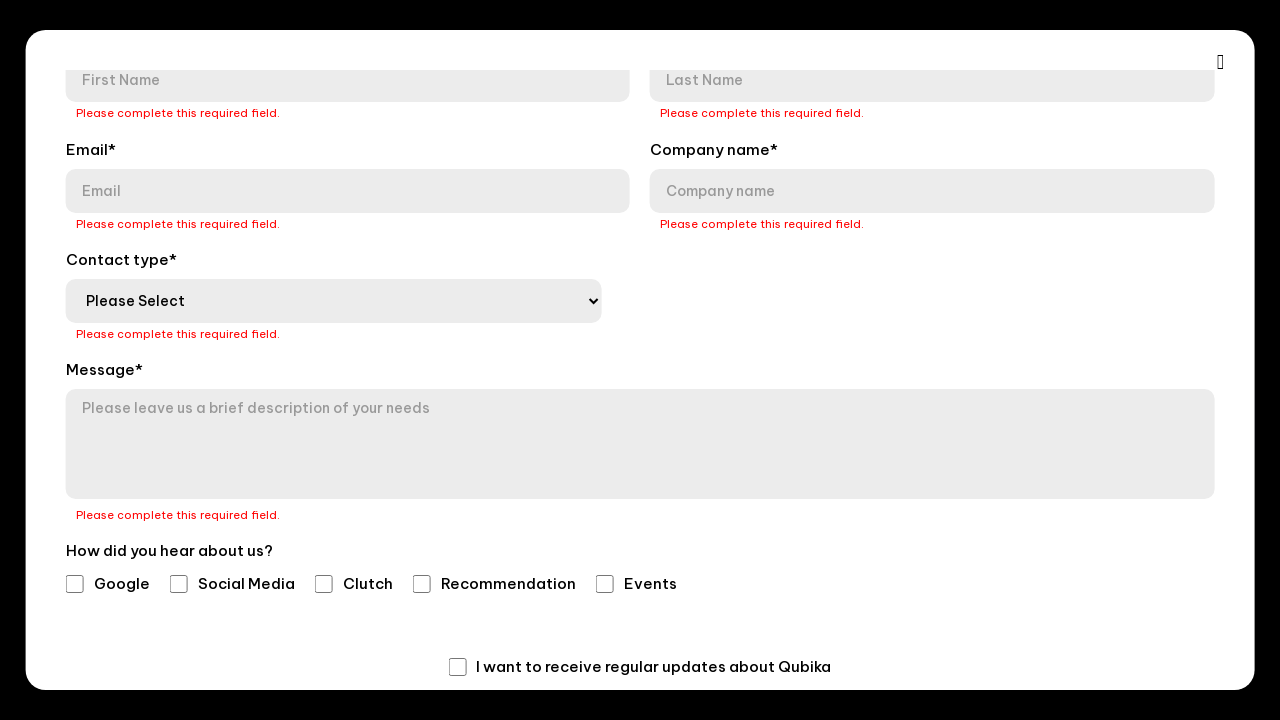

Filled first name field with 'Test name' on input[name*='first']
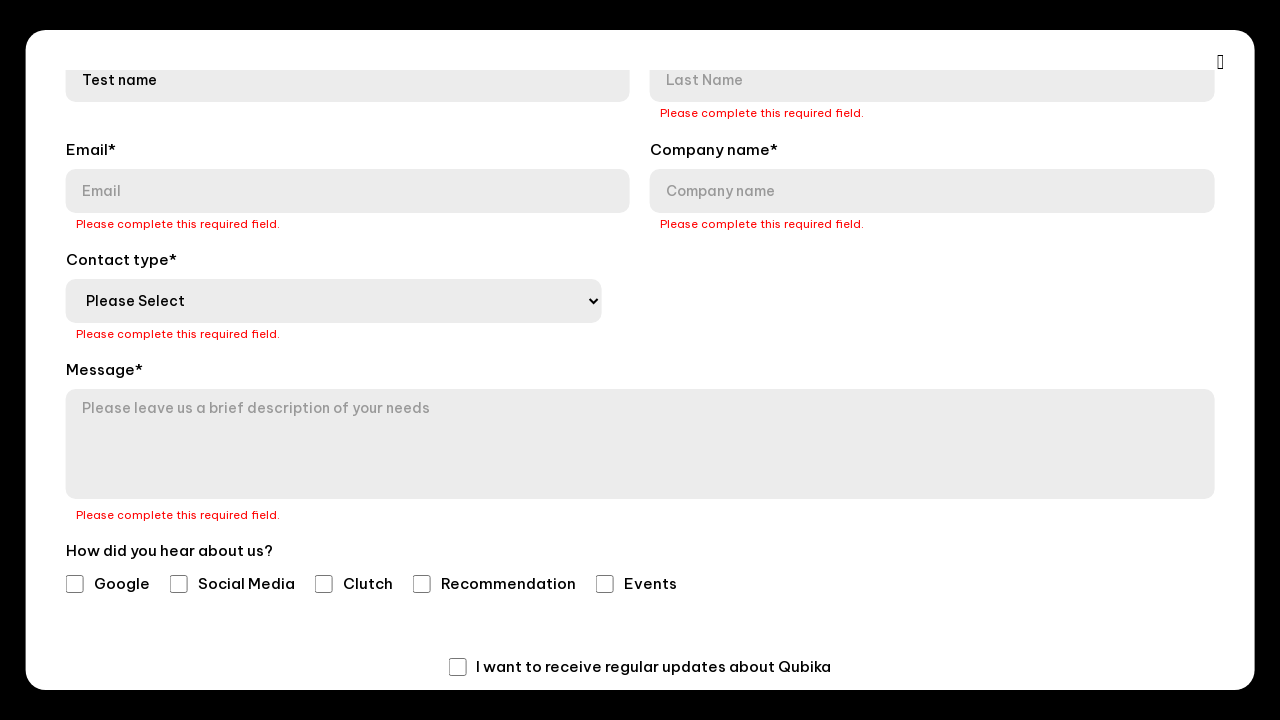

Waited to observe validation state change after filling first name field
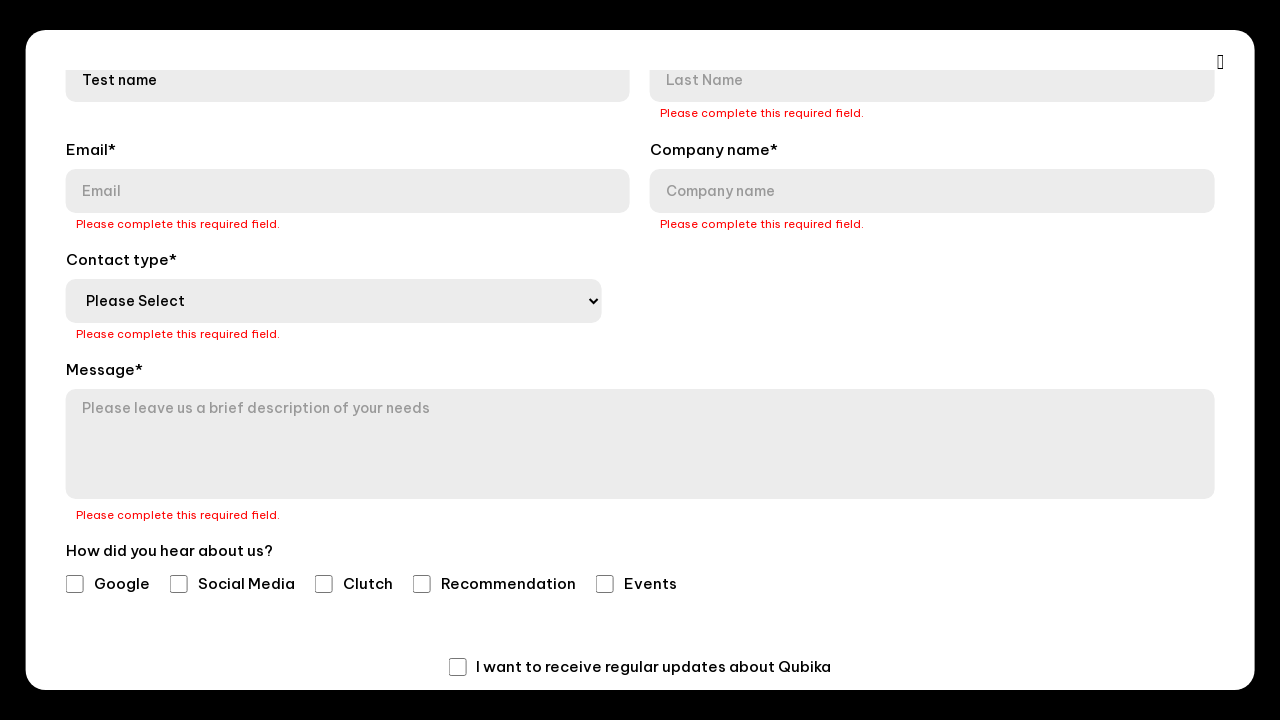

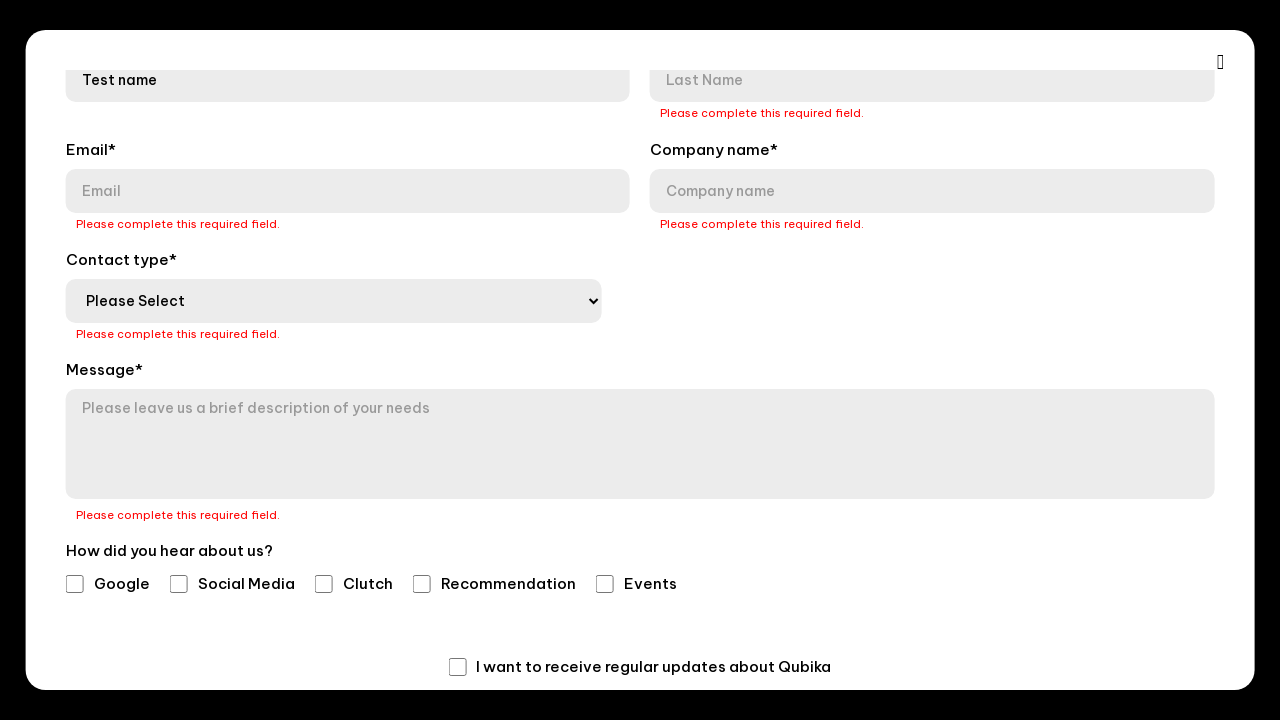